Navigates to the Top List menu and then to the Top Rated Real Languages submenu

Starting URL: http://www.99-bottles-of-beer.net/

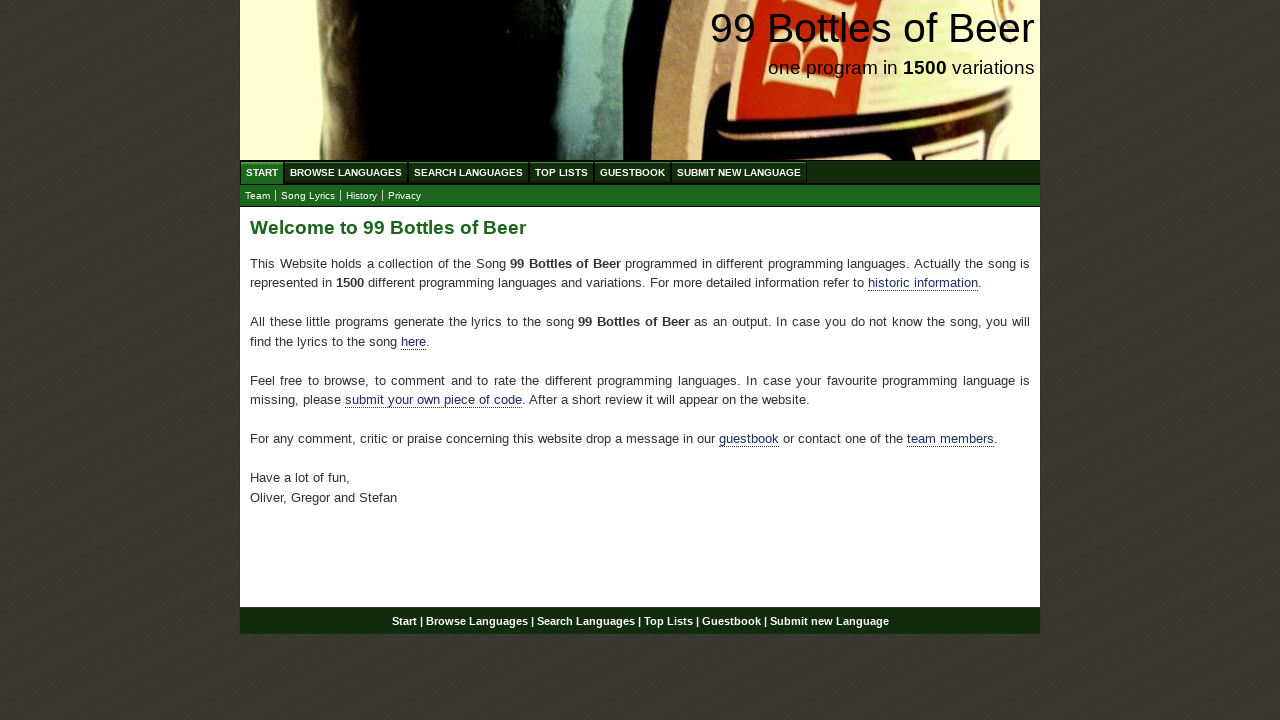

Clicked on Top List menu at (562, 172) on a:has-text('Top List')
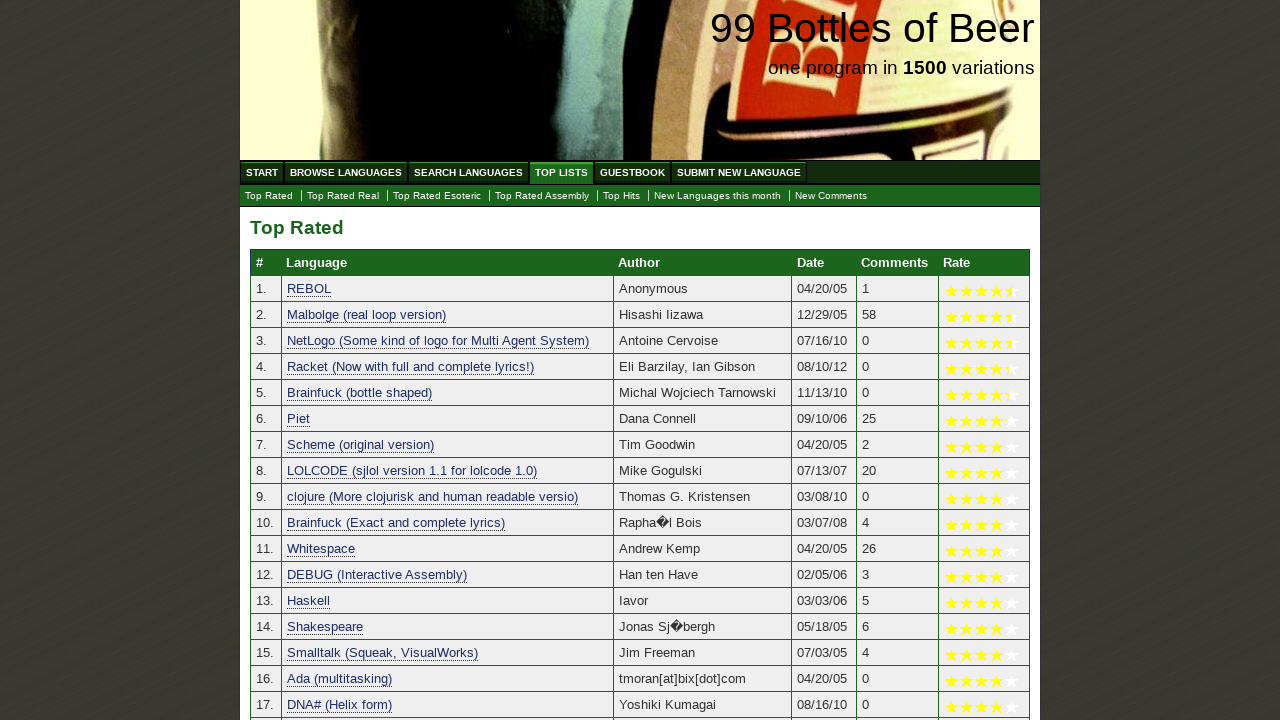

Clicked on Top Rated Real Languages submenu at (343, 196) on a:has-text('Top Rated Real')
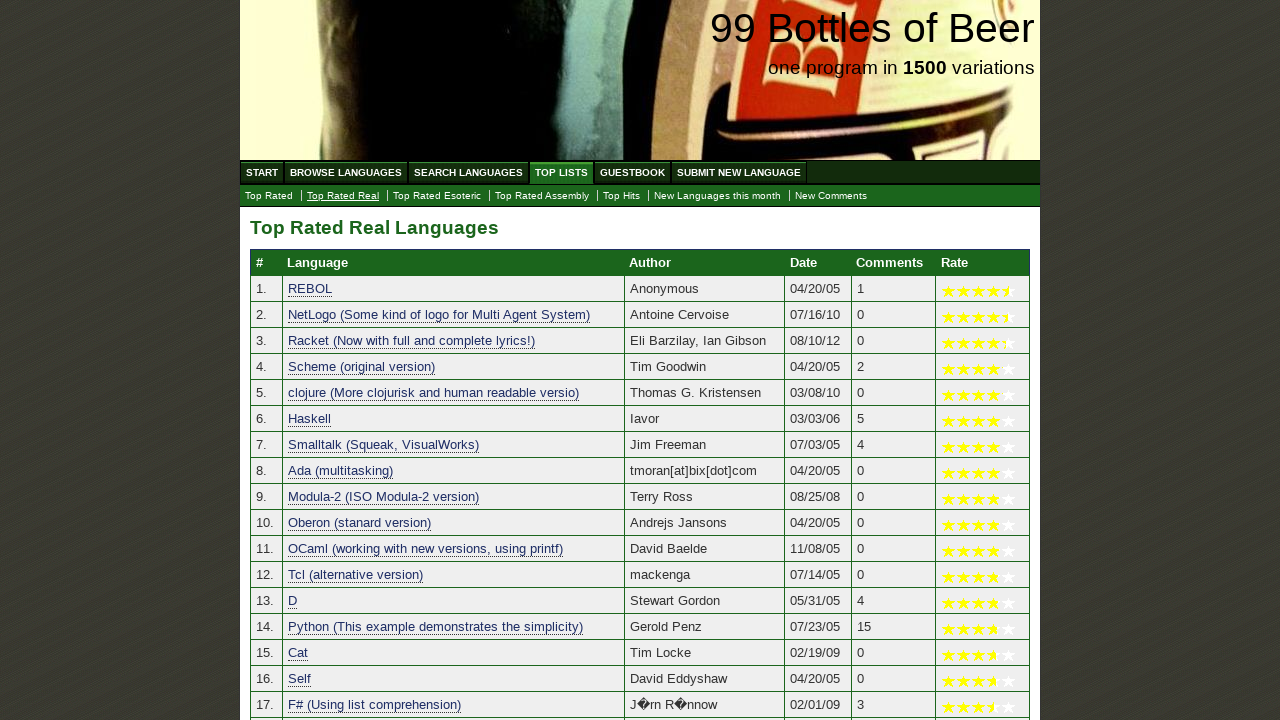

Top Rated Real Languages page loaded with header
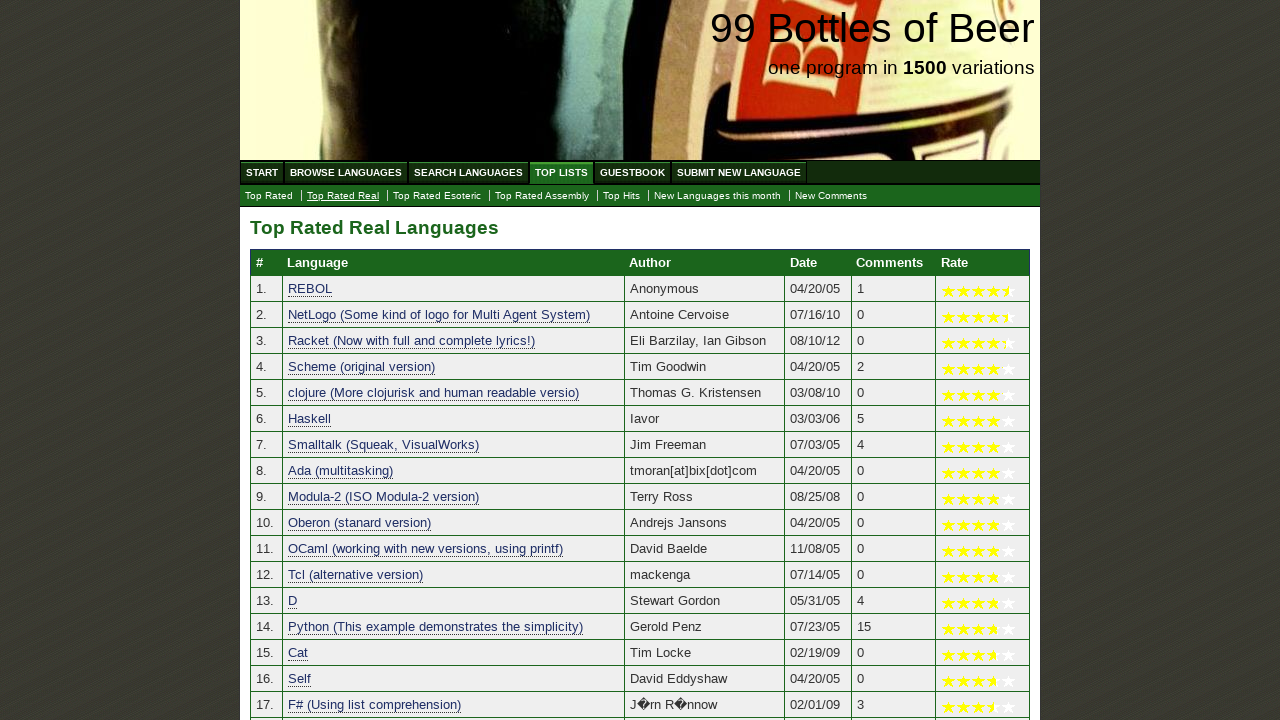

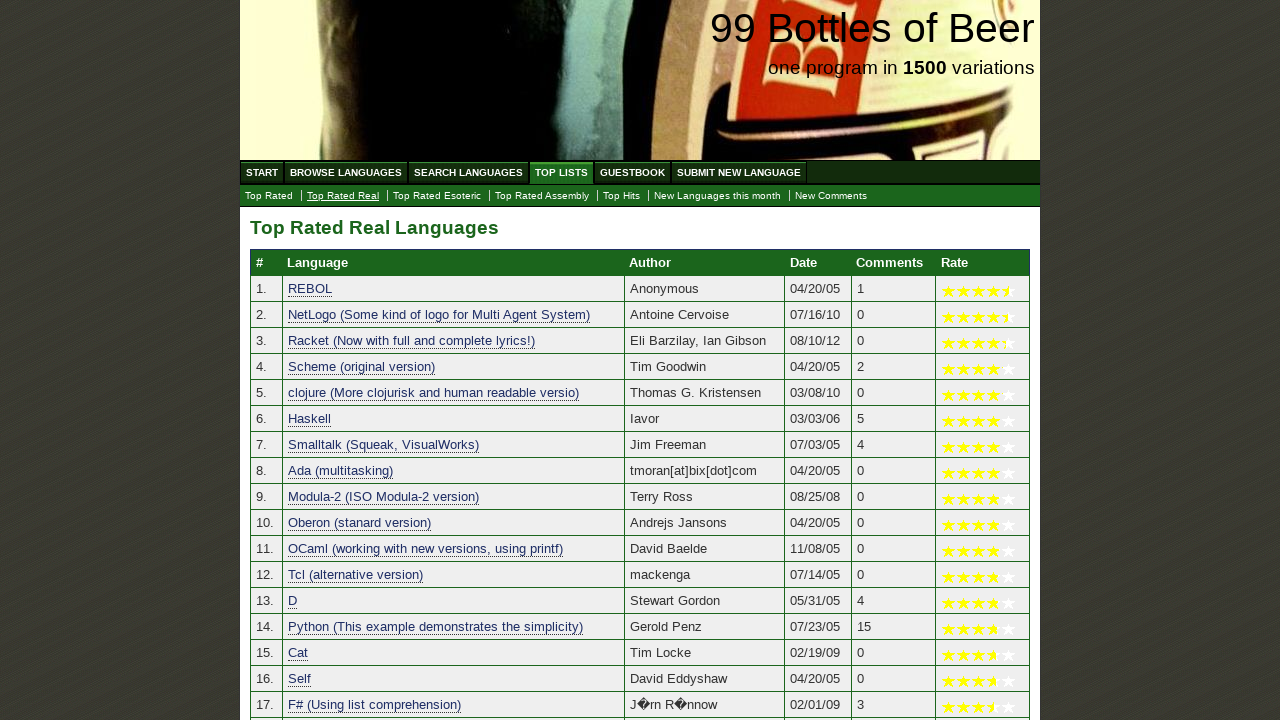